Tests character deletion functionality by entering a full name, submitting it, then clicking the delete button once for each character to delete all letters, and verifying the 'Deleted' message is displayed.

Starting URL: https://claruswaysda.github.io/deleteChars.html

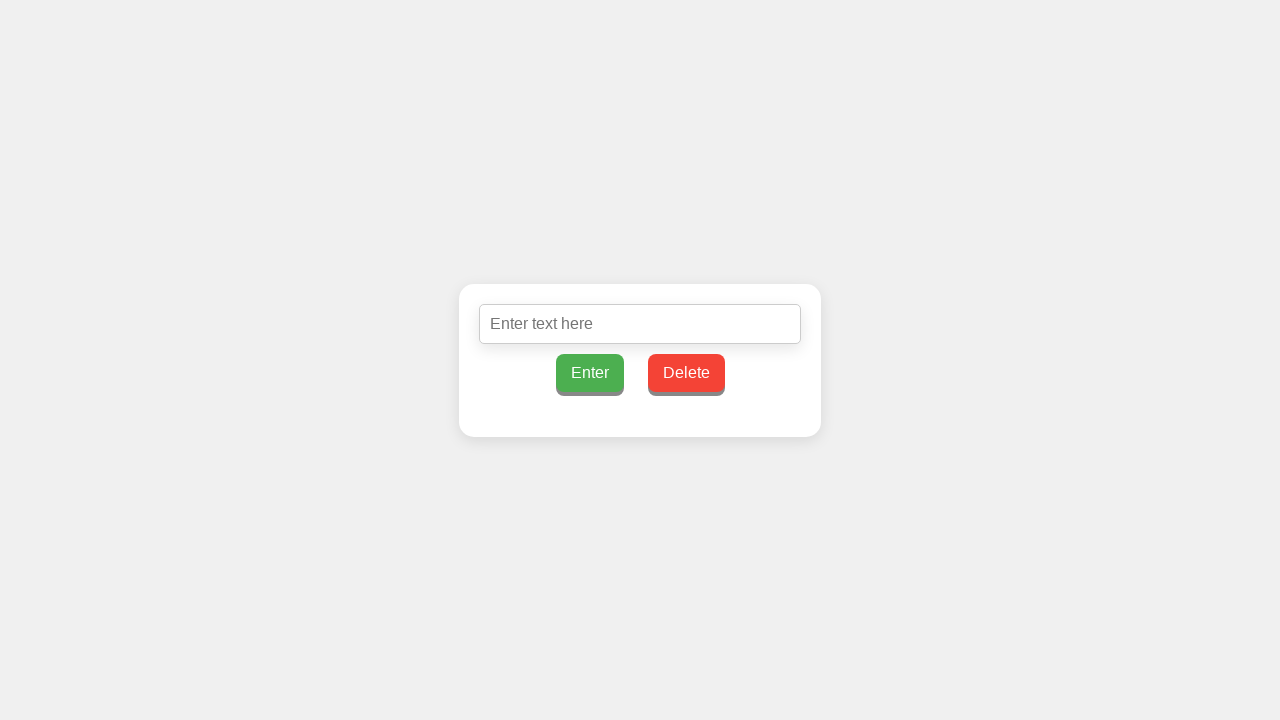

Navigated to deleteChars.html
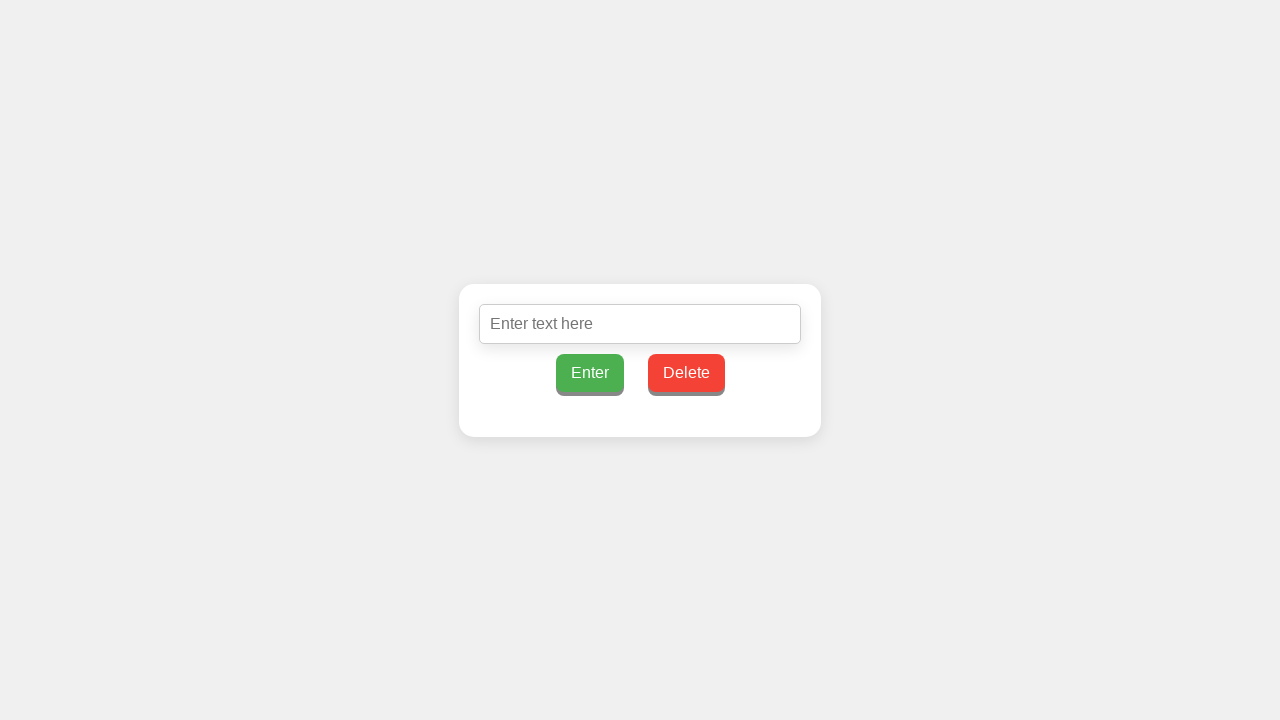

Filled input field with full name 'Emily Johnson' on #inputText
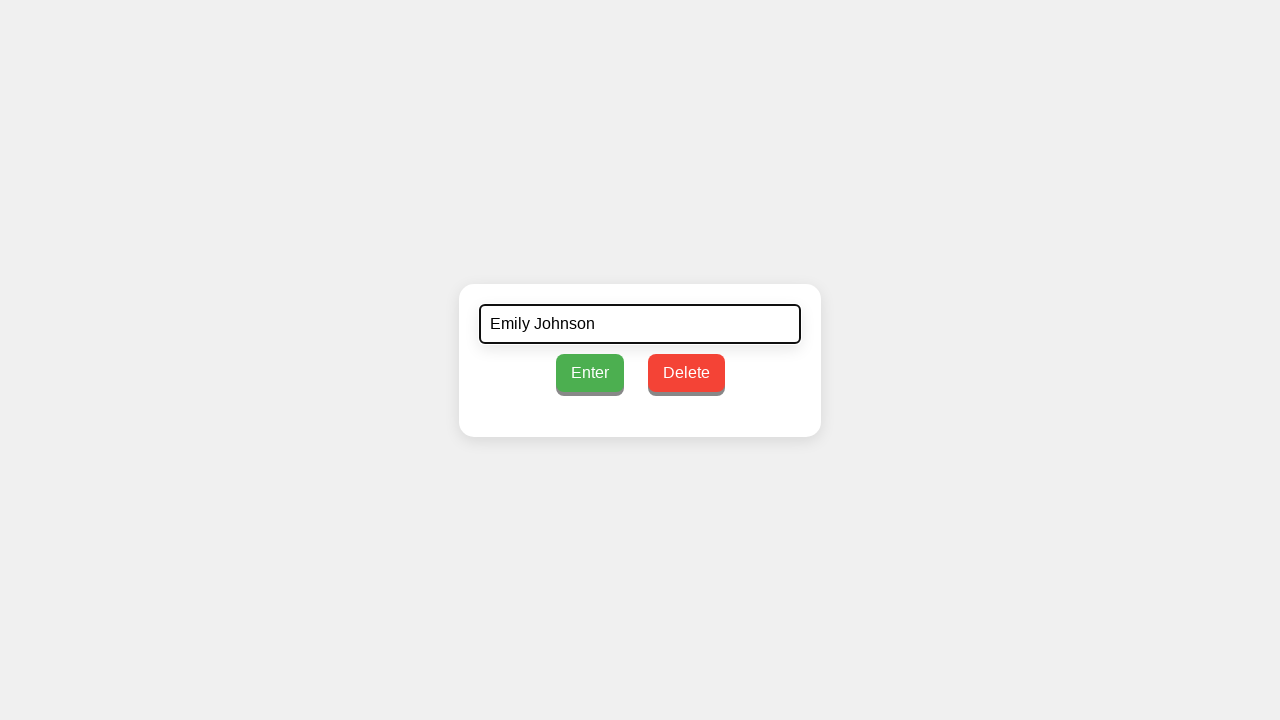

Clicked the Enter button at (590, 372) on xpath=//*[.='Enter']
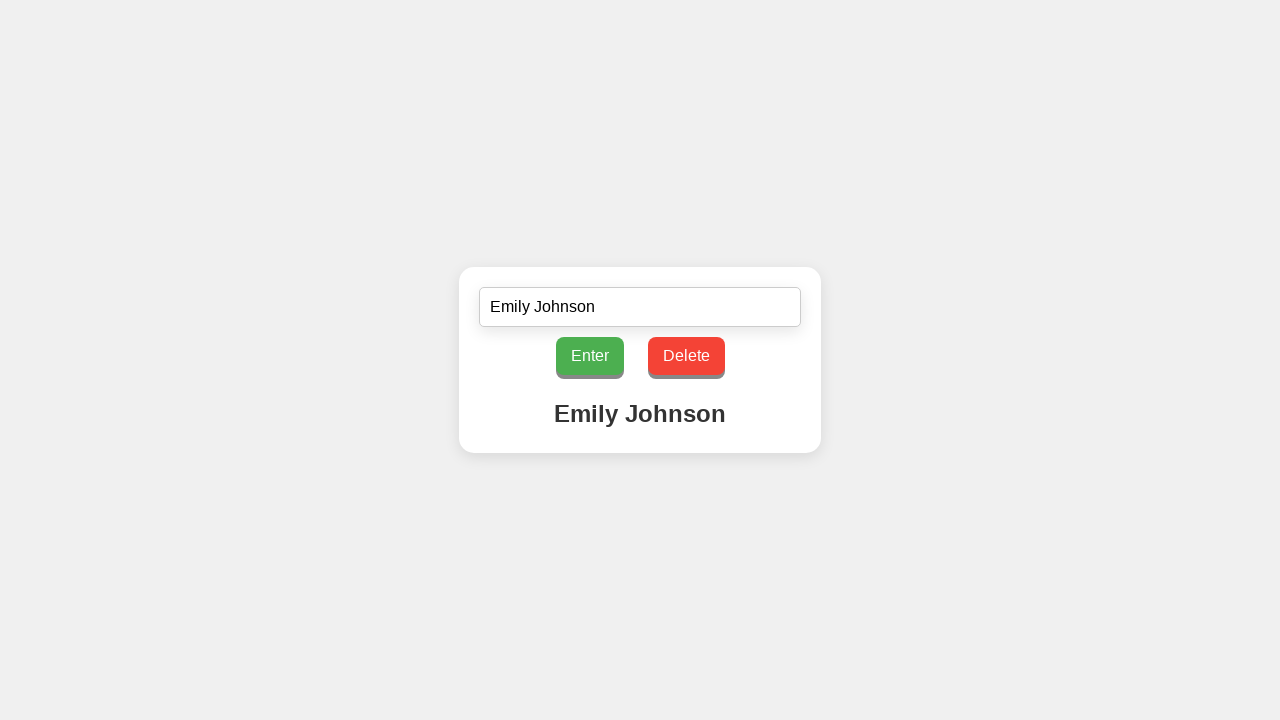

Clicked delete button to remove character 1 of 13 at (686, 356) on #deleteButton
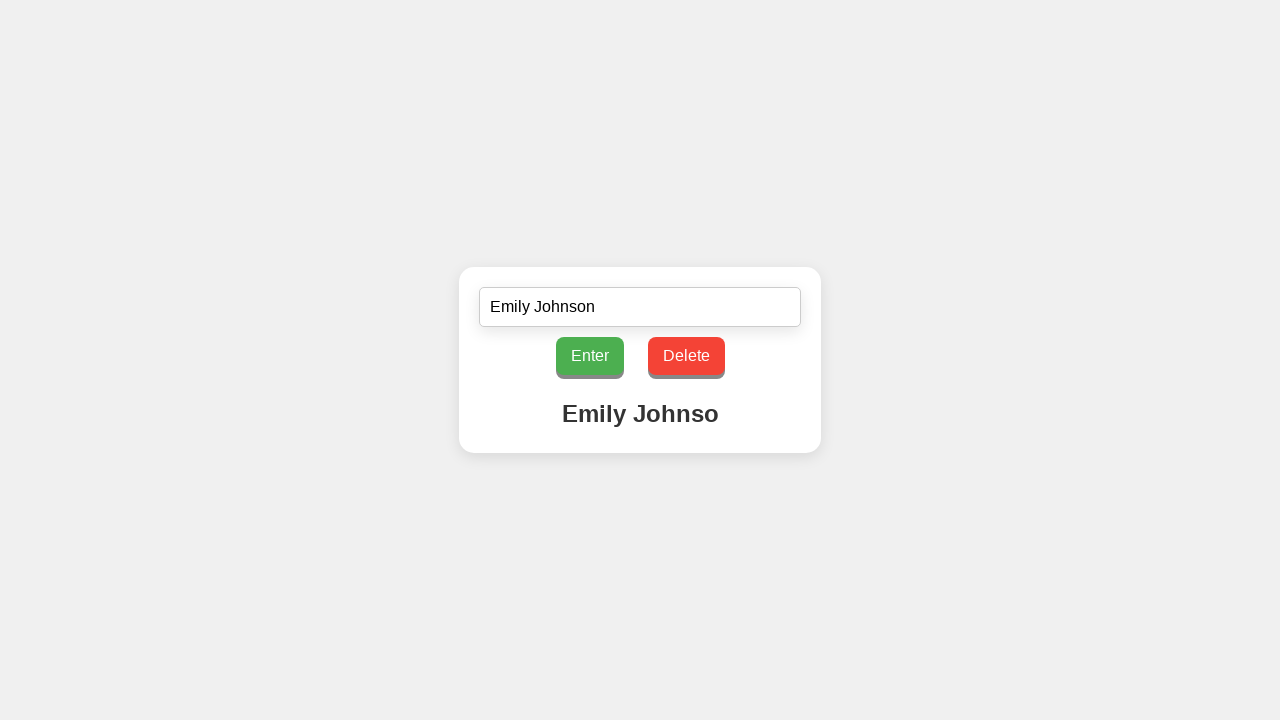

Clicked delete button to remove character 2 of 13 at (686, 356) on #deleteButton
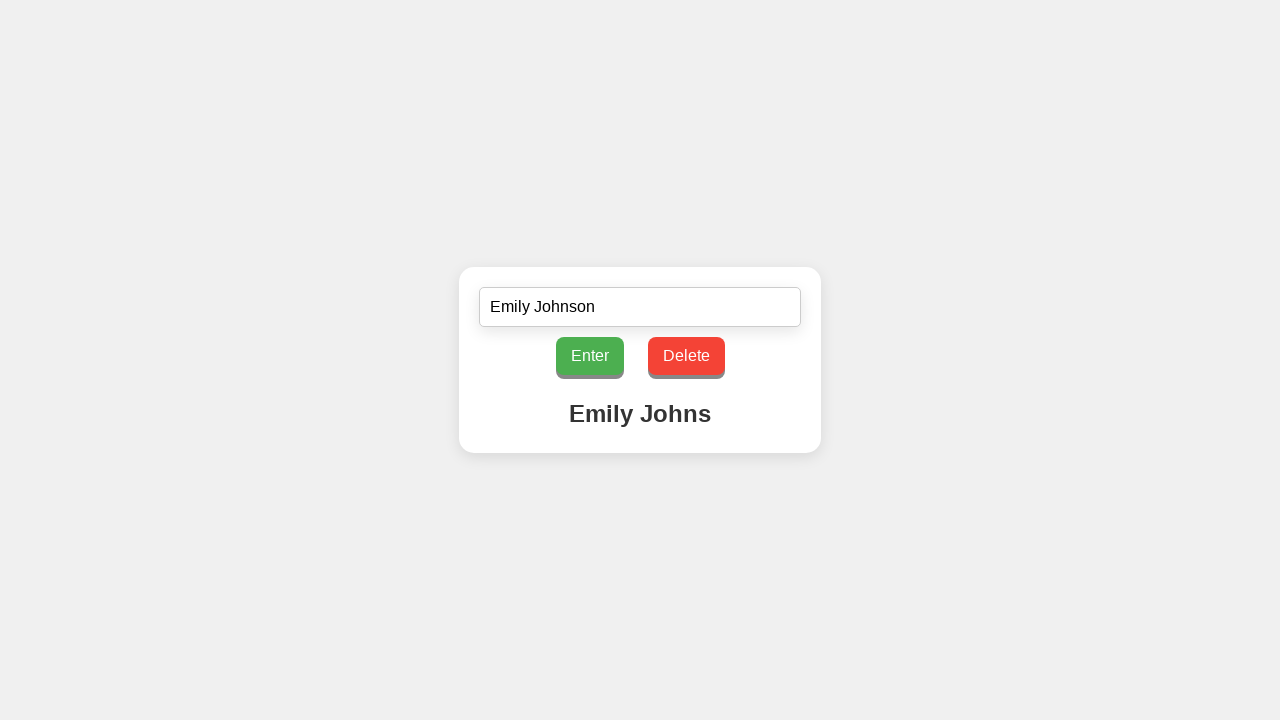

Clicked delete button to remove character 3 of 13 at (686, 356) on #deleteButton
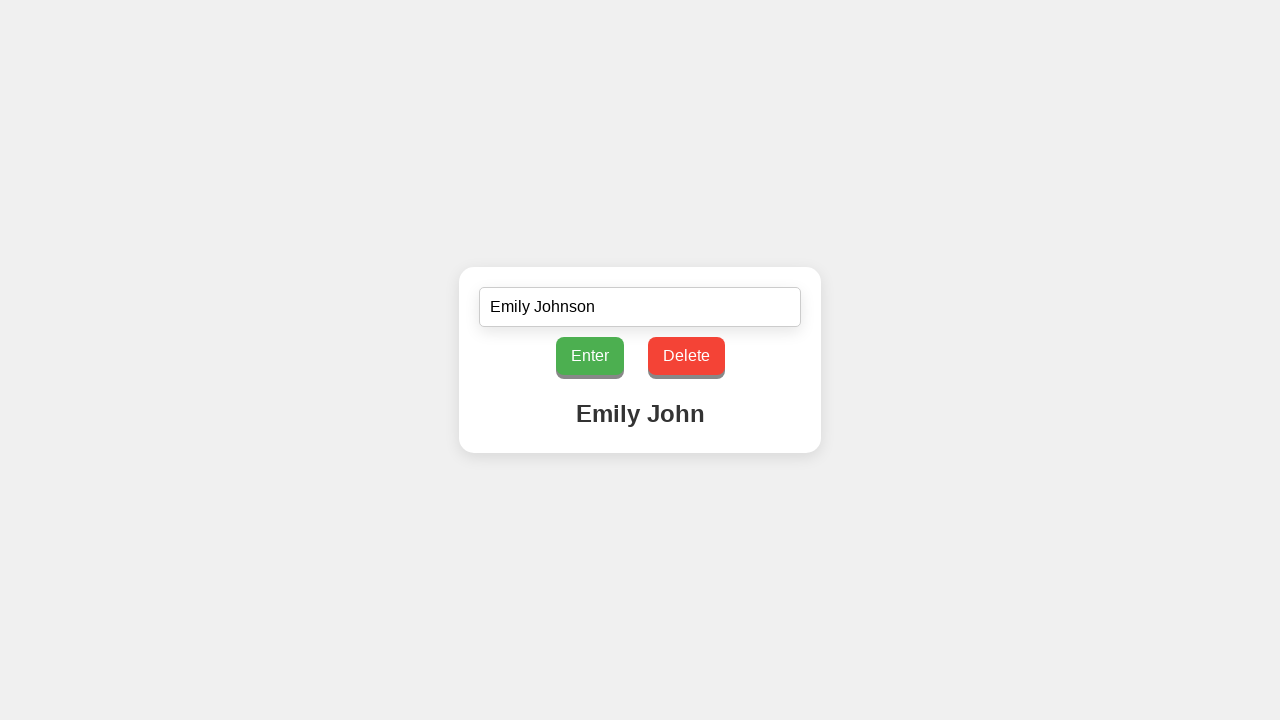

Clicked delete button to remove character 4 of 13 at (686, 356) on #deleteButton
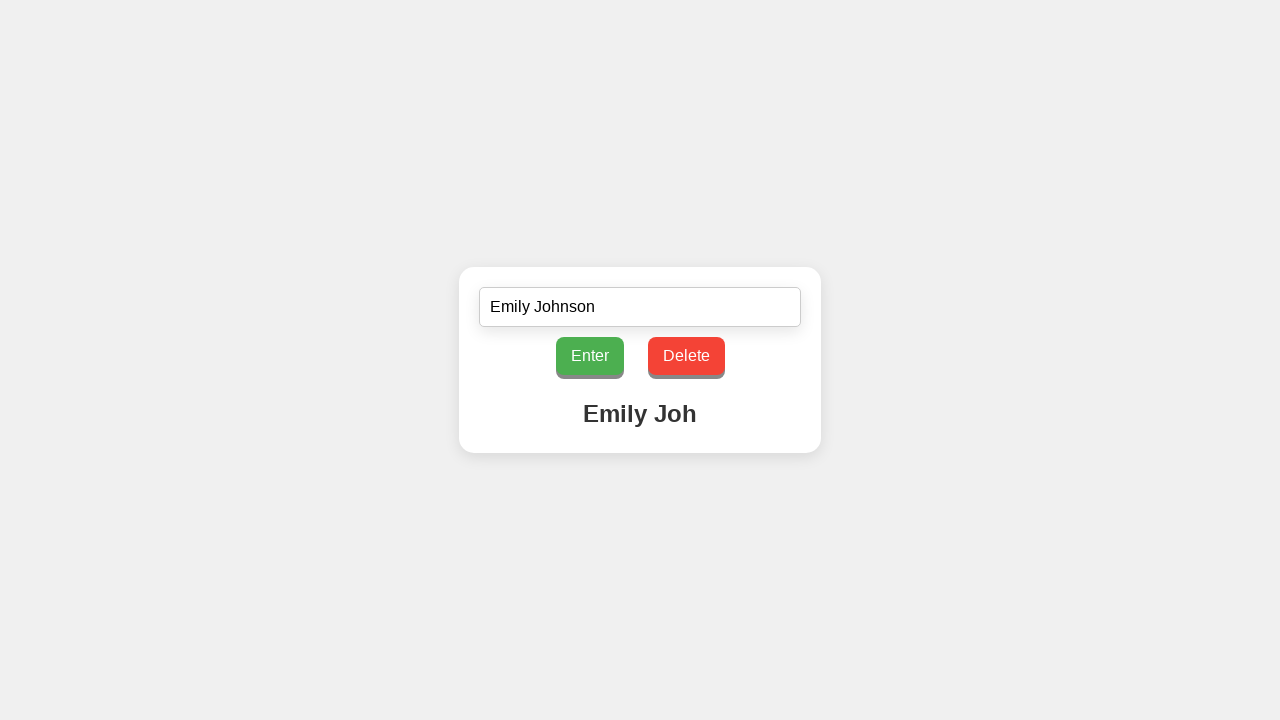

Clicked delete button to remove character 5 of 13 at (686, 356) on #deleteButton
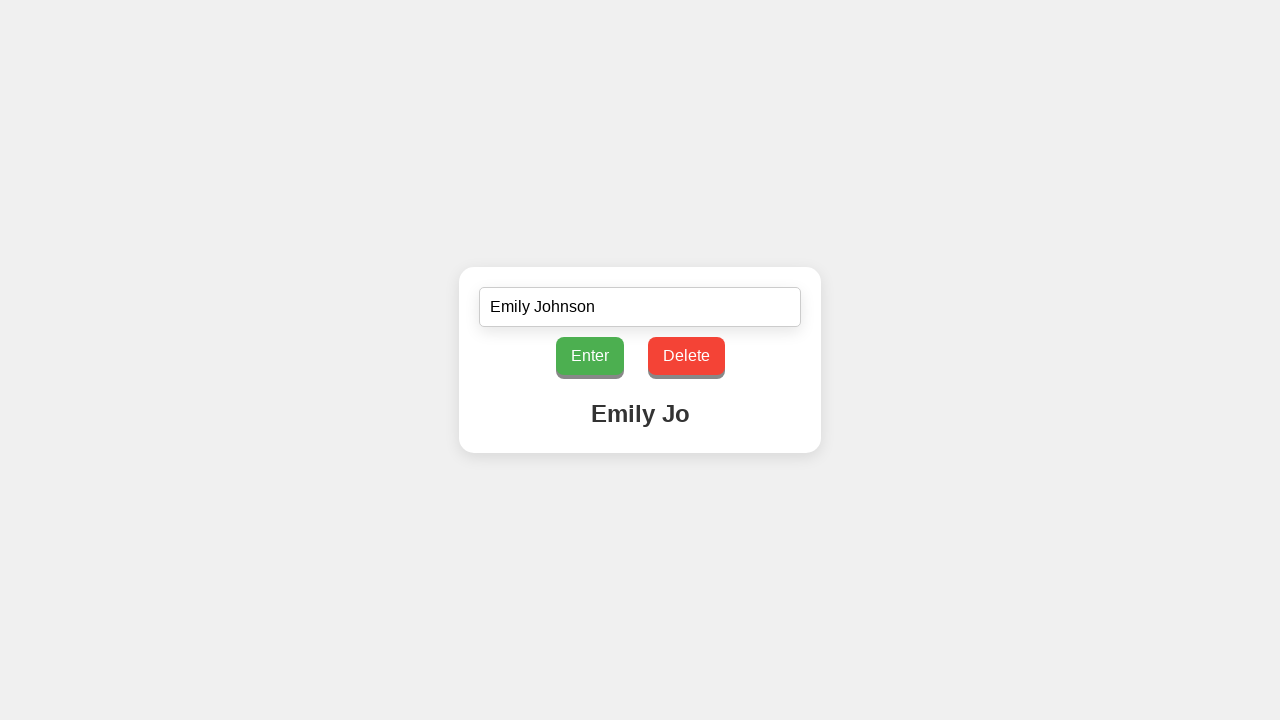

Clicked delete button to remove character 6 of 13 at (686, 356) on #deleteButton
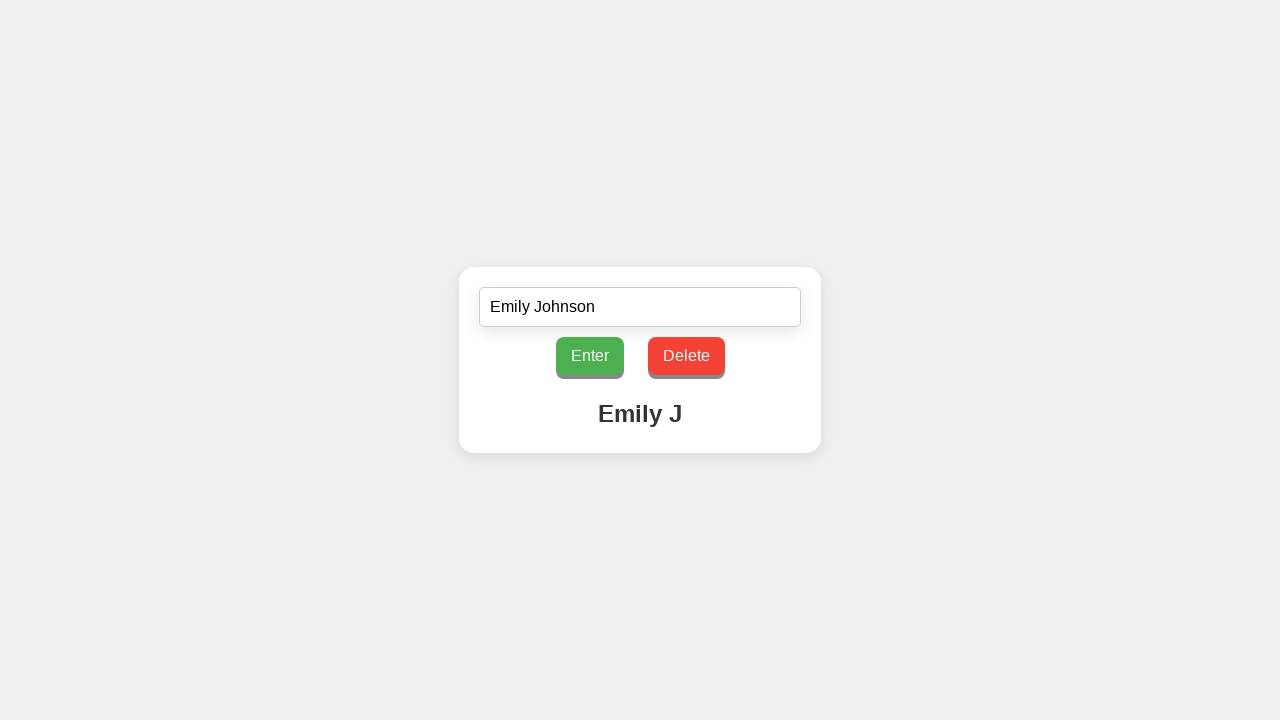

Clicked delete button to remove character 7 of 13 at (686, 356) on #deleteButton
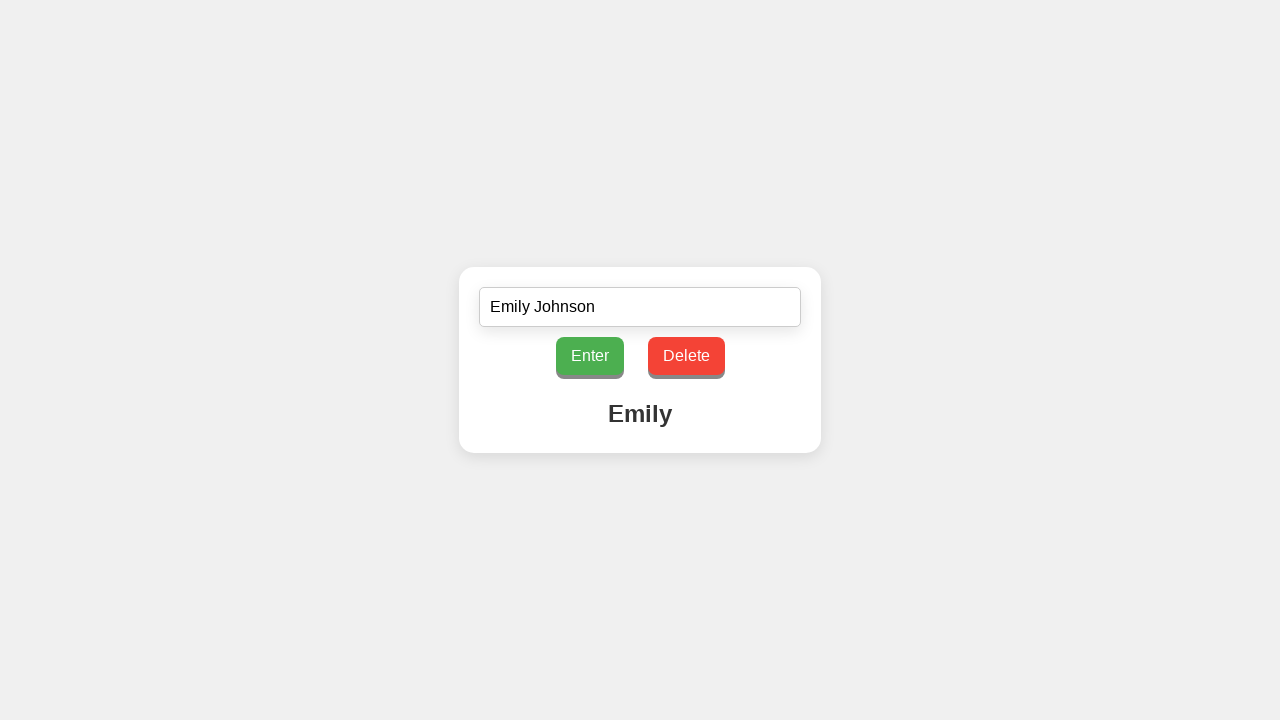

Clicked delete button to remove character 8 of 13 at (686, 356) on #deleteButton
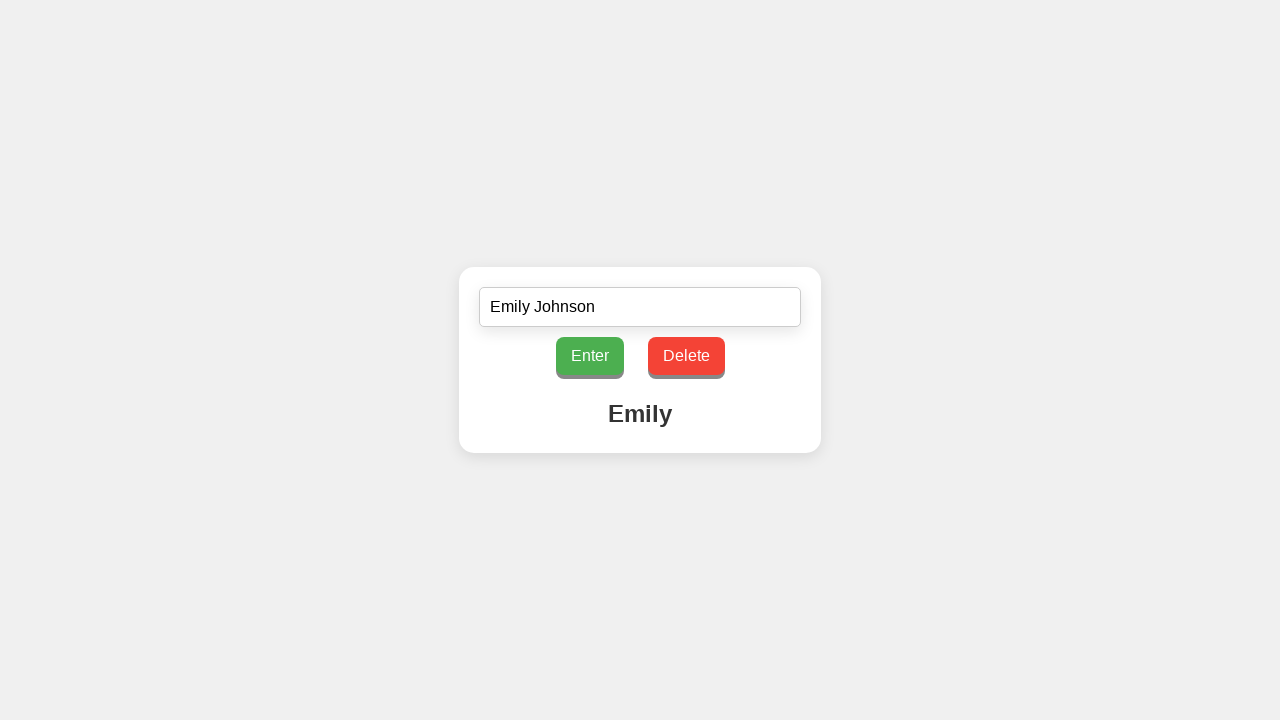

Clicked delete button to remove character 9 of 13 at (686, 356) on #deleteButton
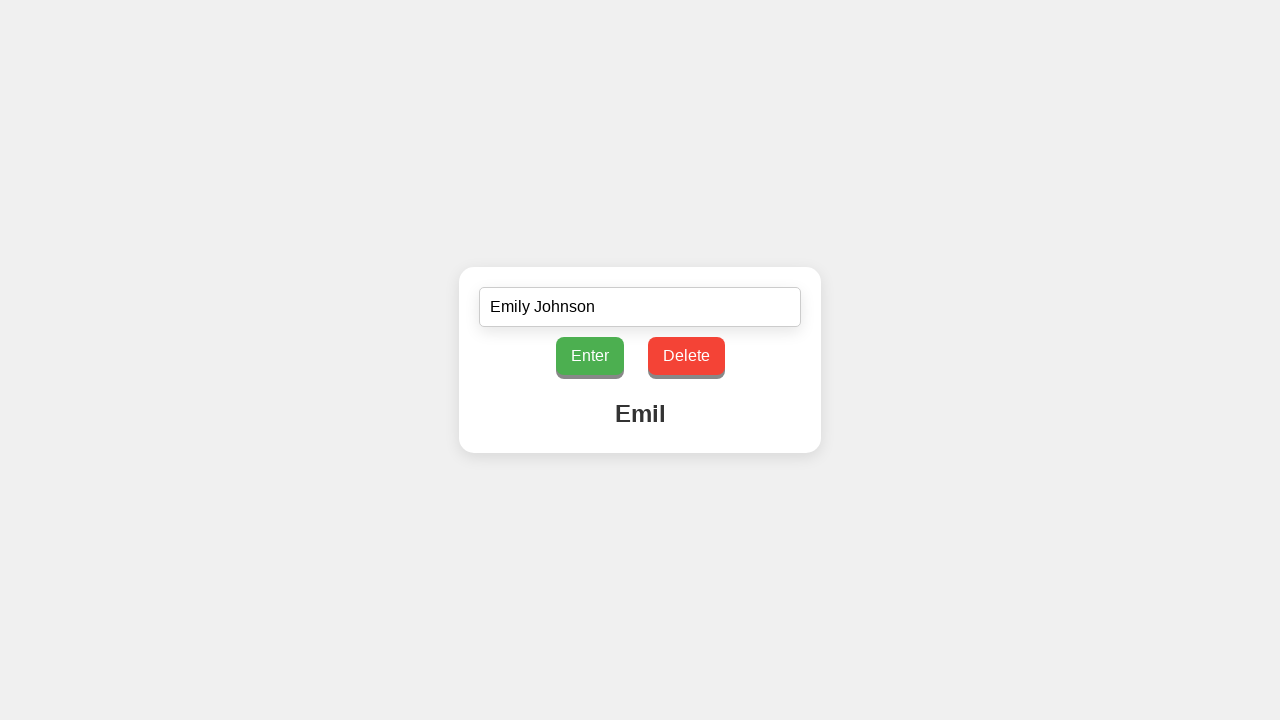

Clicked delete button to remove character 10 of 13 at (686, 356) on #deleteButton
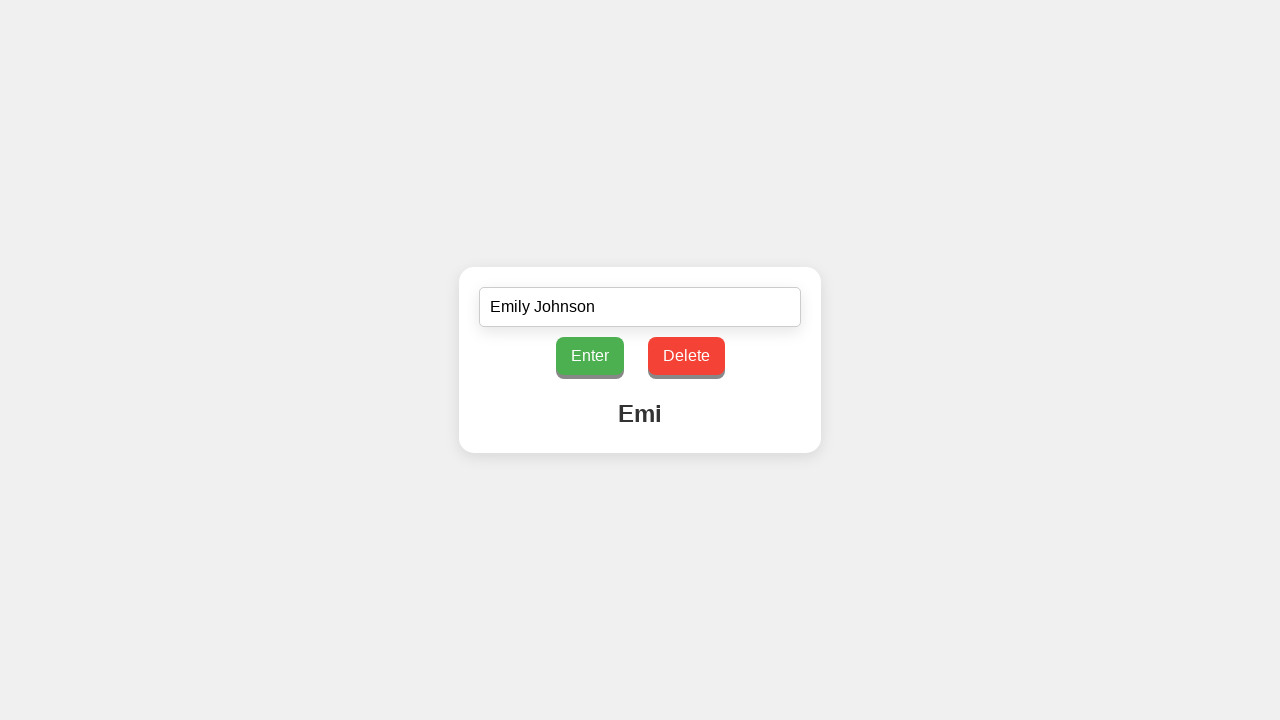

Clicked delete button to remove character 11 of 13 at (686, 356) on #deleteButton
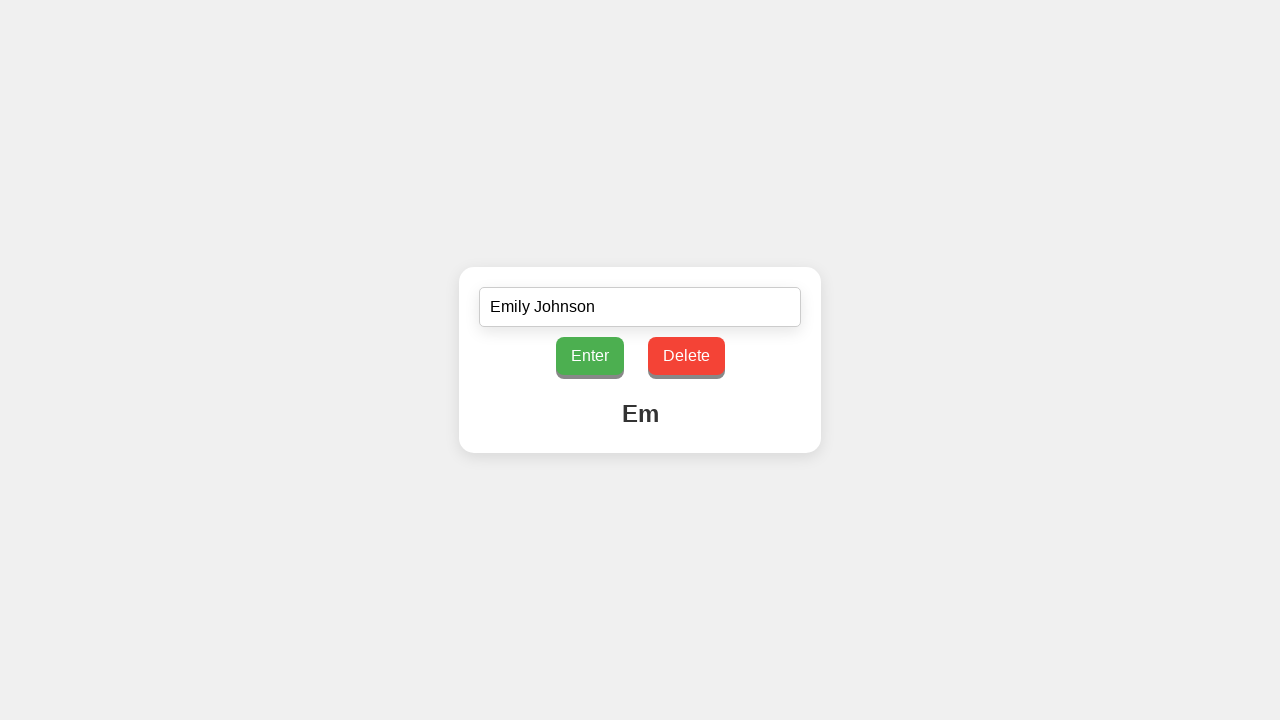

Clicked delete button to remove character 12 of 13 at (686, 356) on #deleteButton
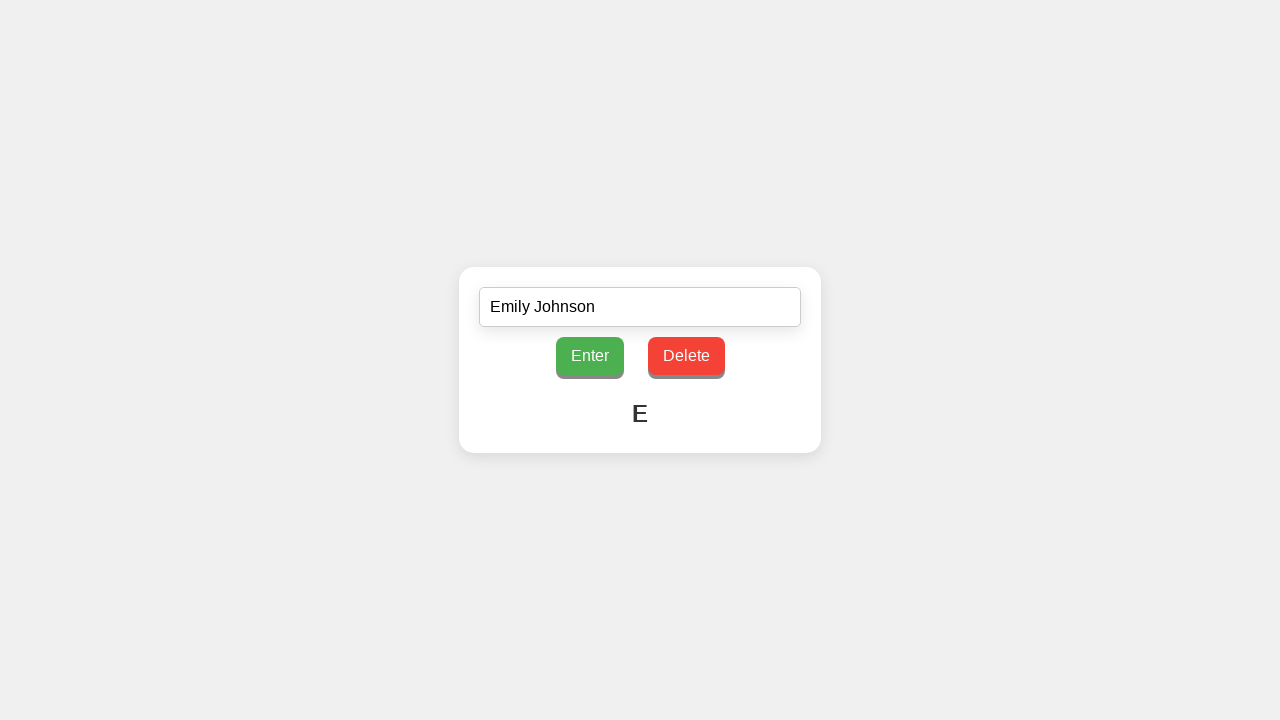

Clicked delete button to remove character 13 of 13 at (686, 356) on #deleteButton
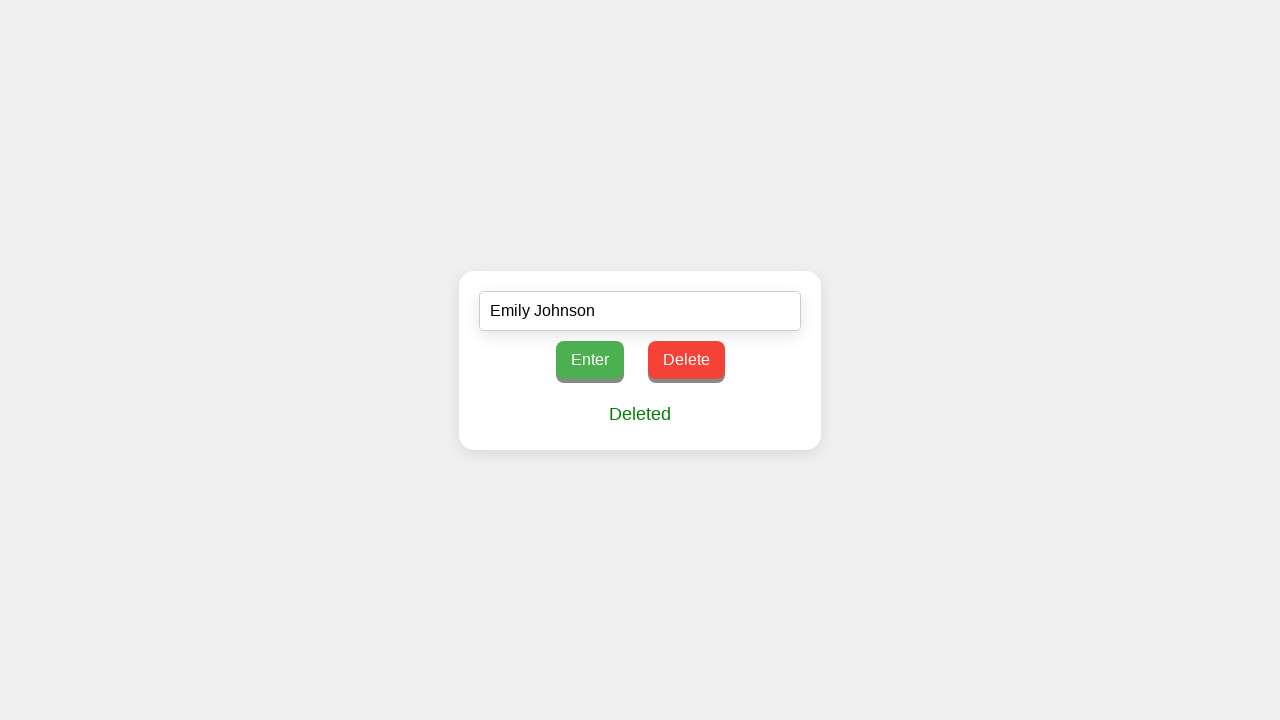

Waited for 'Deleted' message to appear
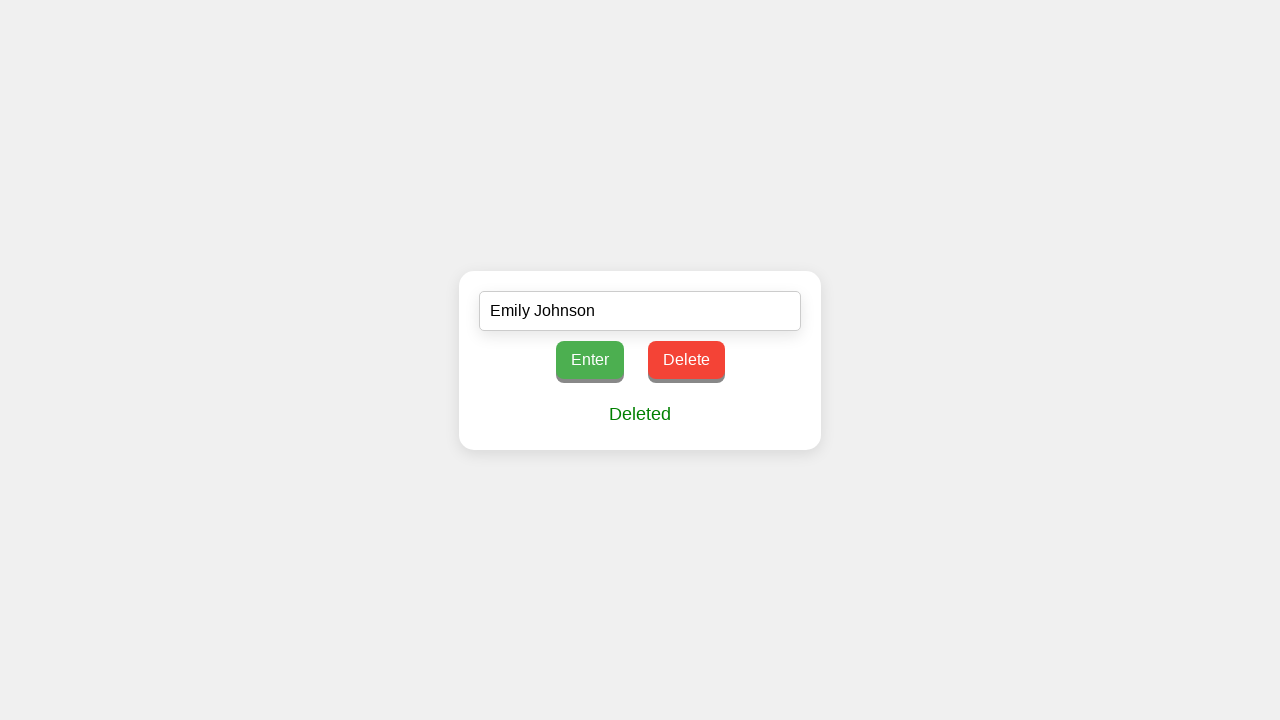

Verified 'Deleted' message is visible
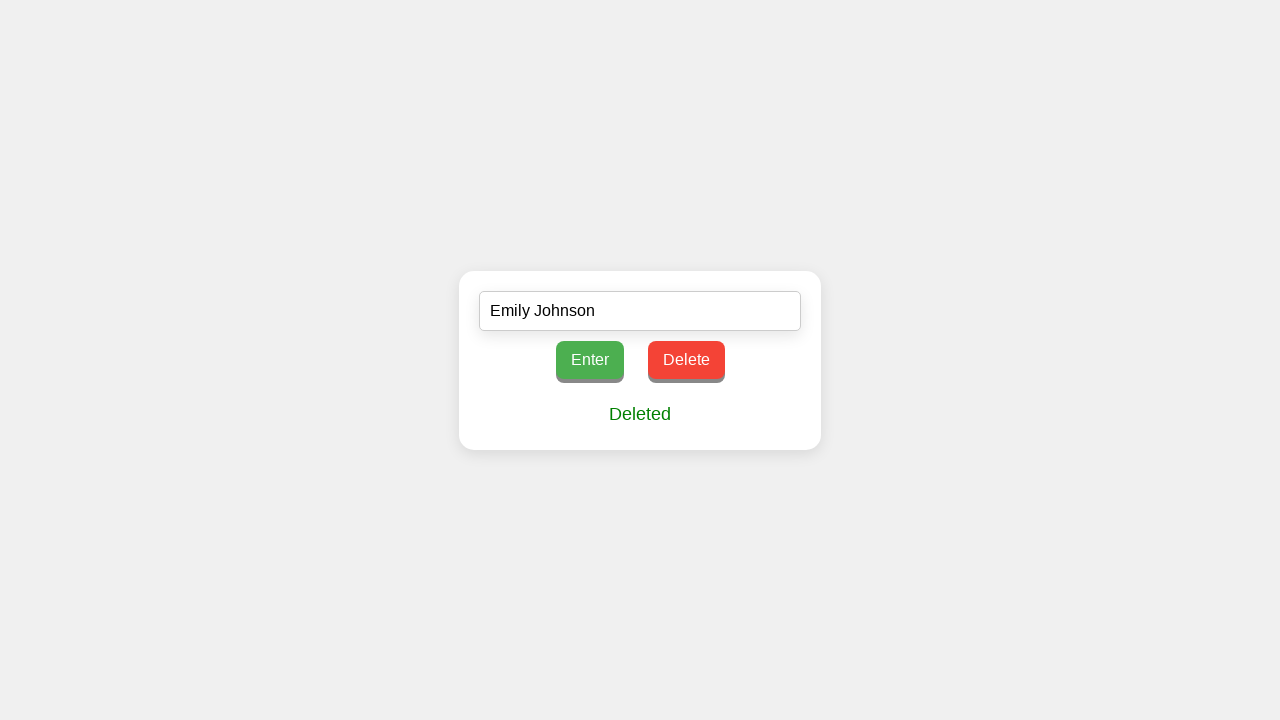

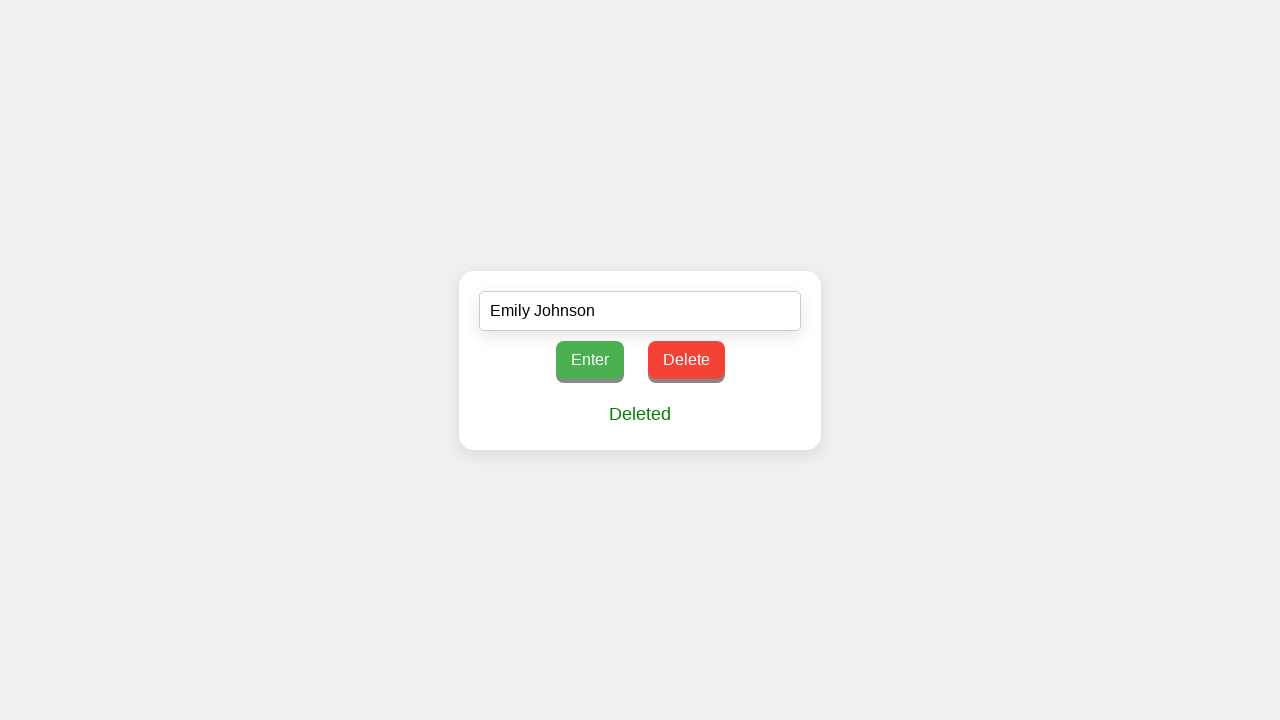